Tests the search functionality by entering a search term in the search box

Starting URL: https://demoqa.com/books

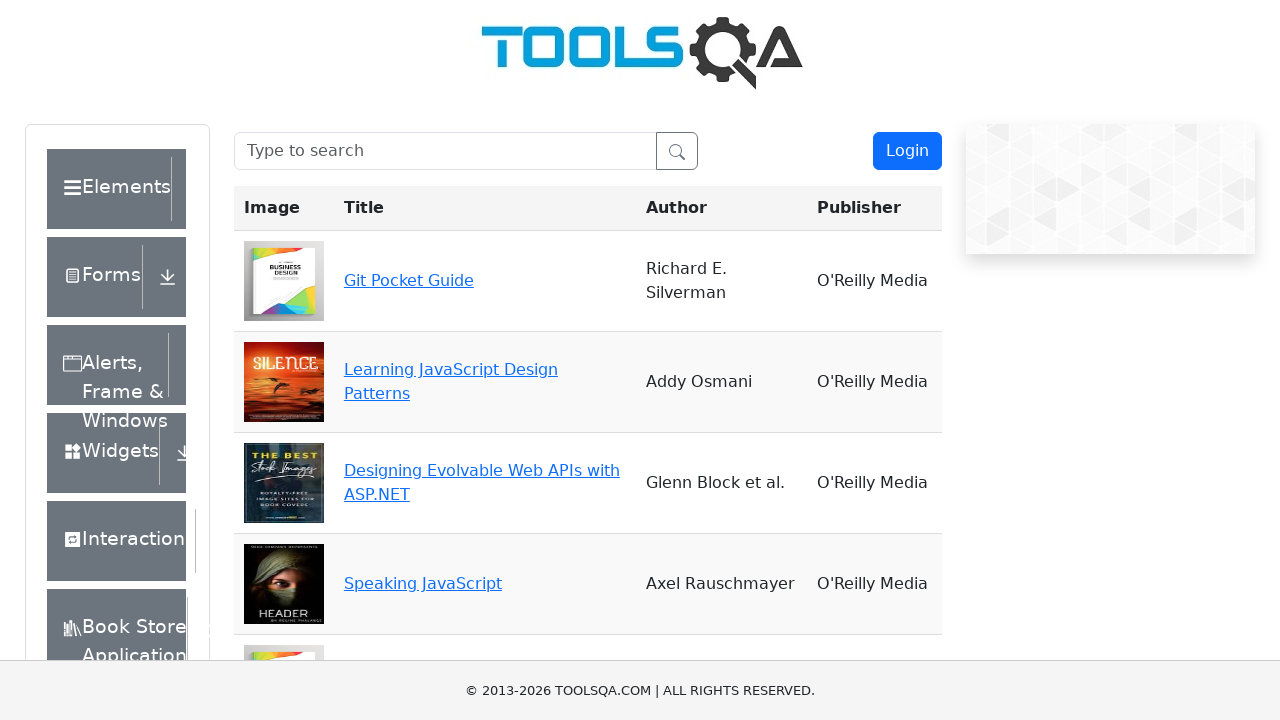

Filled search box with 'eloquent' on #searchBox
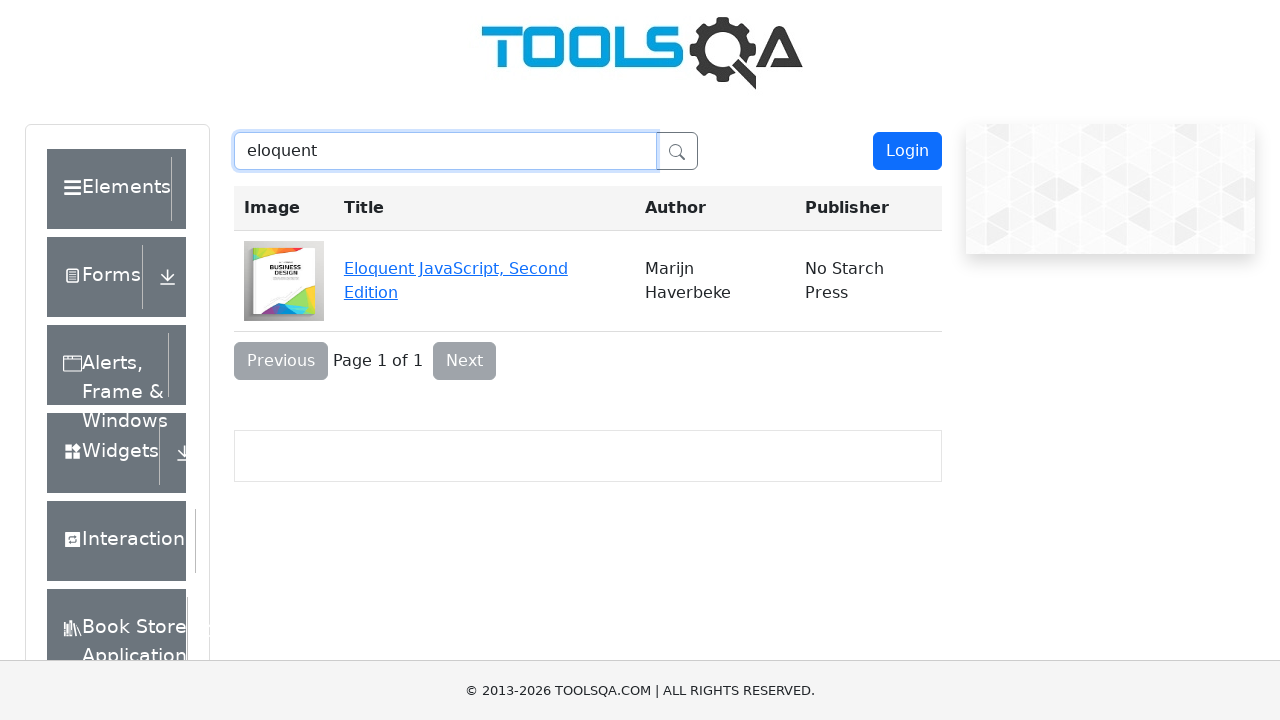

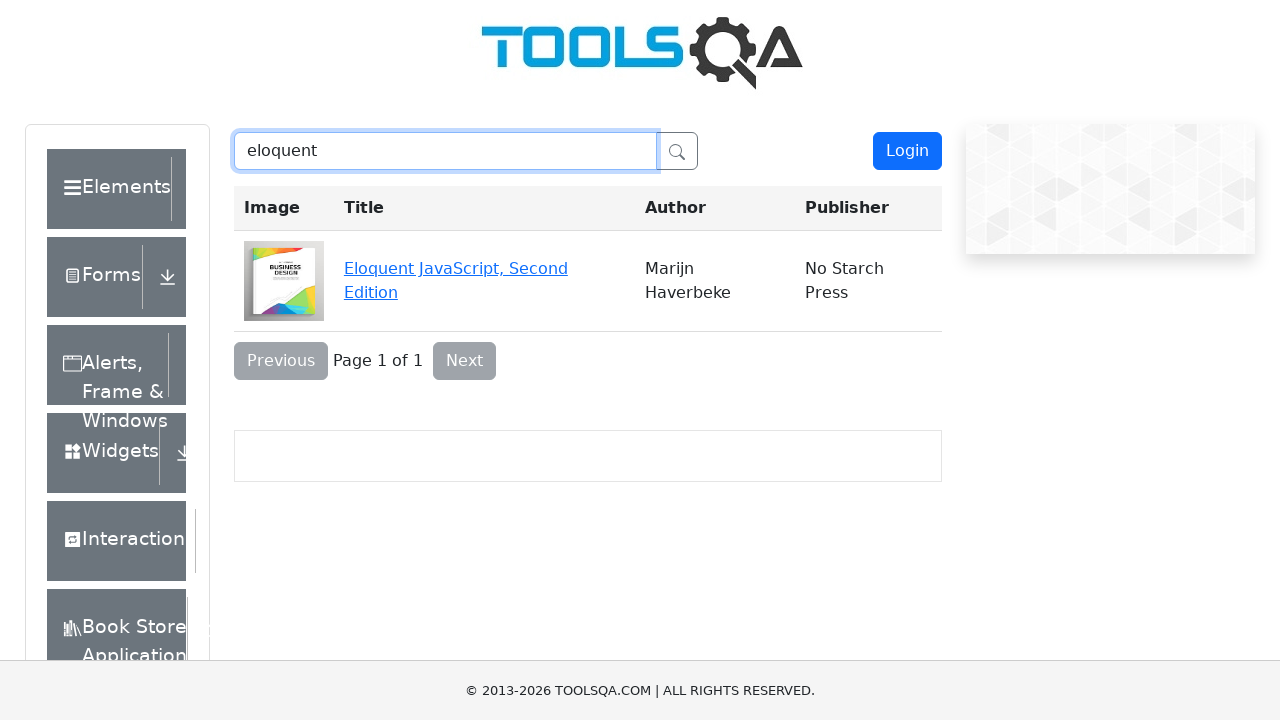